Tests dynamic controls by clicking the Remove button, waiting for the loading indicator to disappear, and then verifying the confirmation message displays "It's gone!".

Starting URL: https://the-internet.herokuapp.com/dynamic_controls

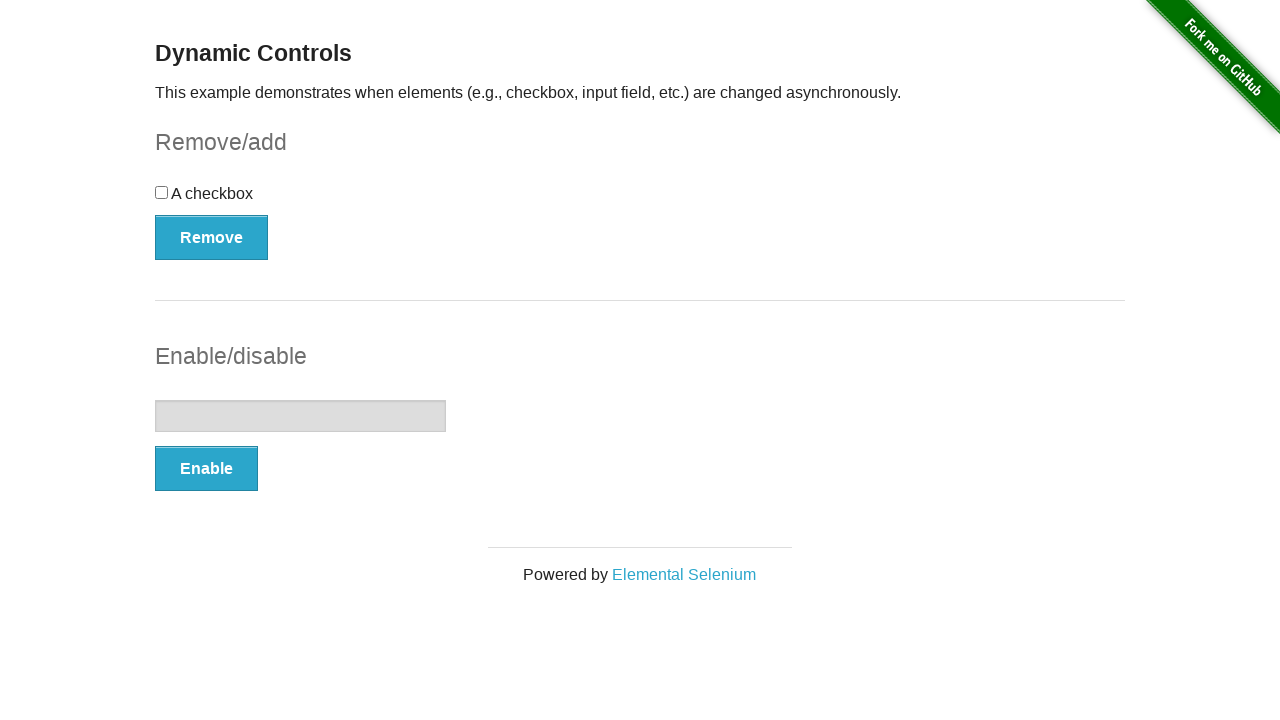

Navigated to dynamic controls page
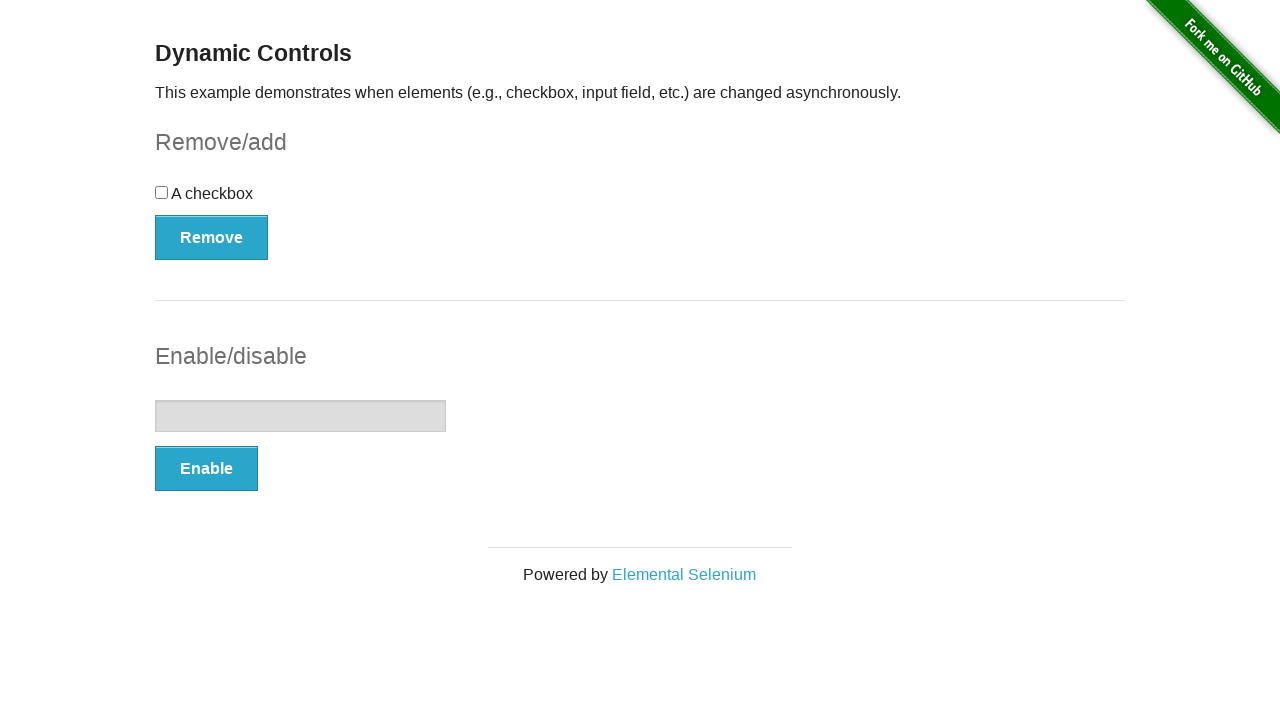

Clicked the Remove button at (212, 237) on xpath=//button[text()='Remove']
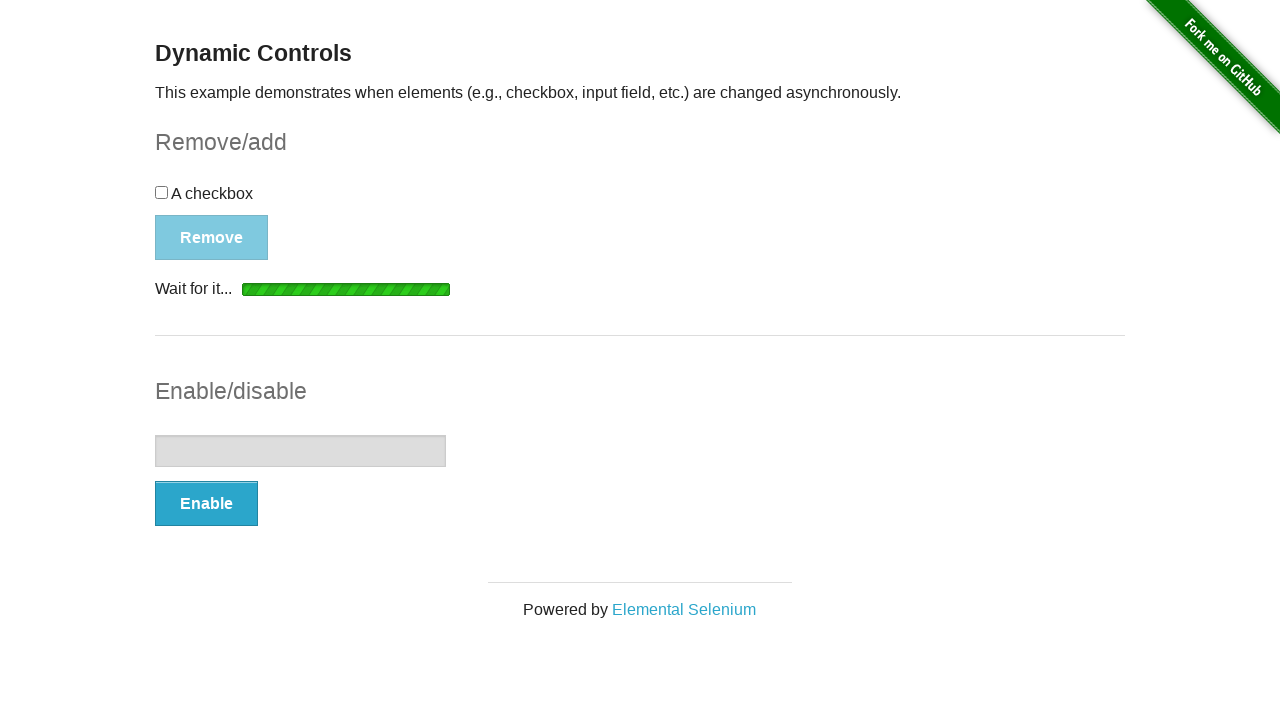

Loading indicator disappeared
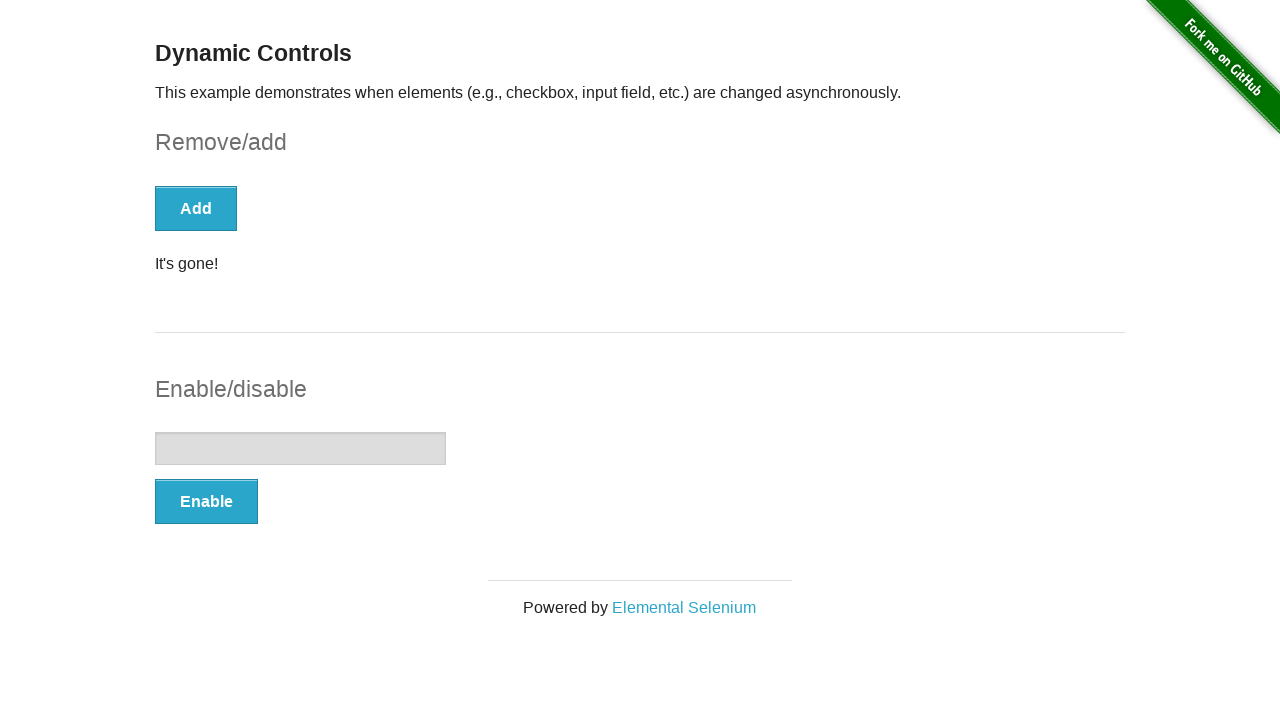

Located confirmation message element
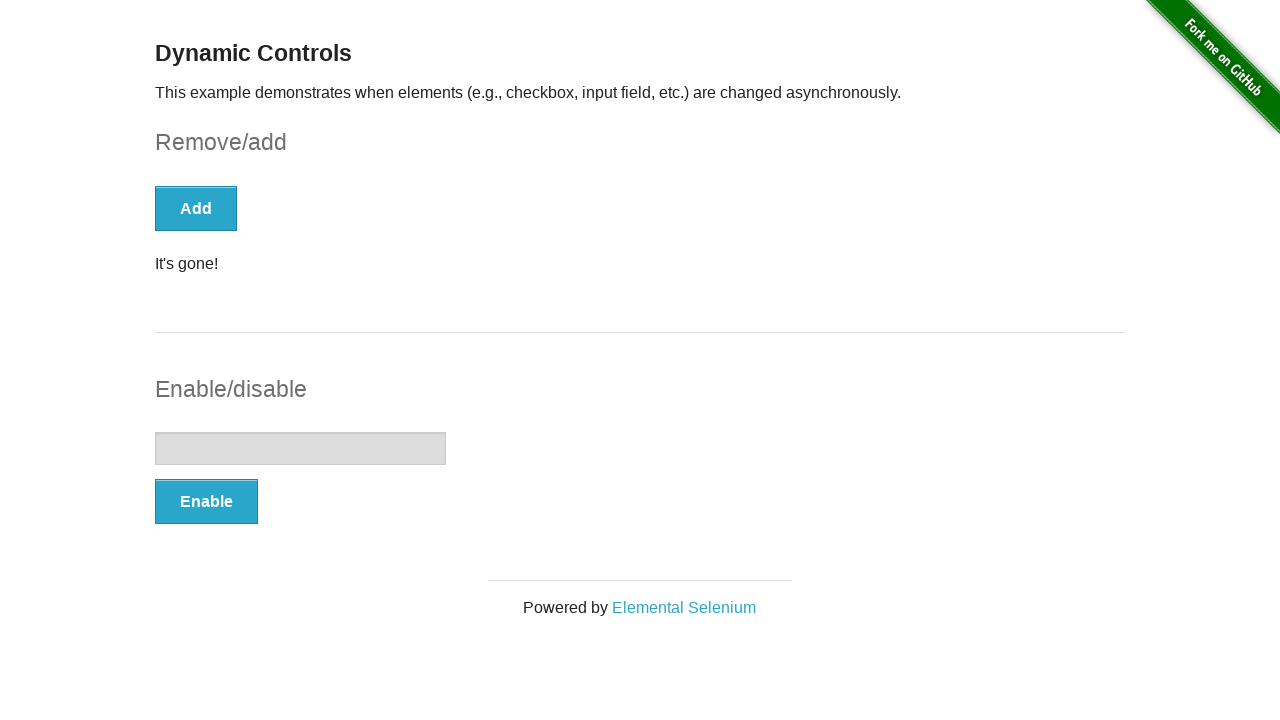

Verified confirmation message displays 'It's gone!'
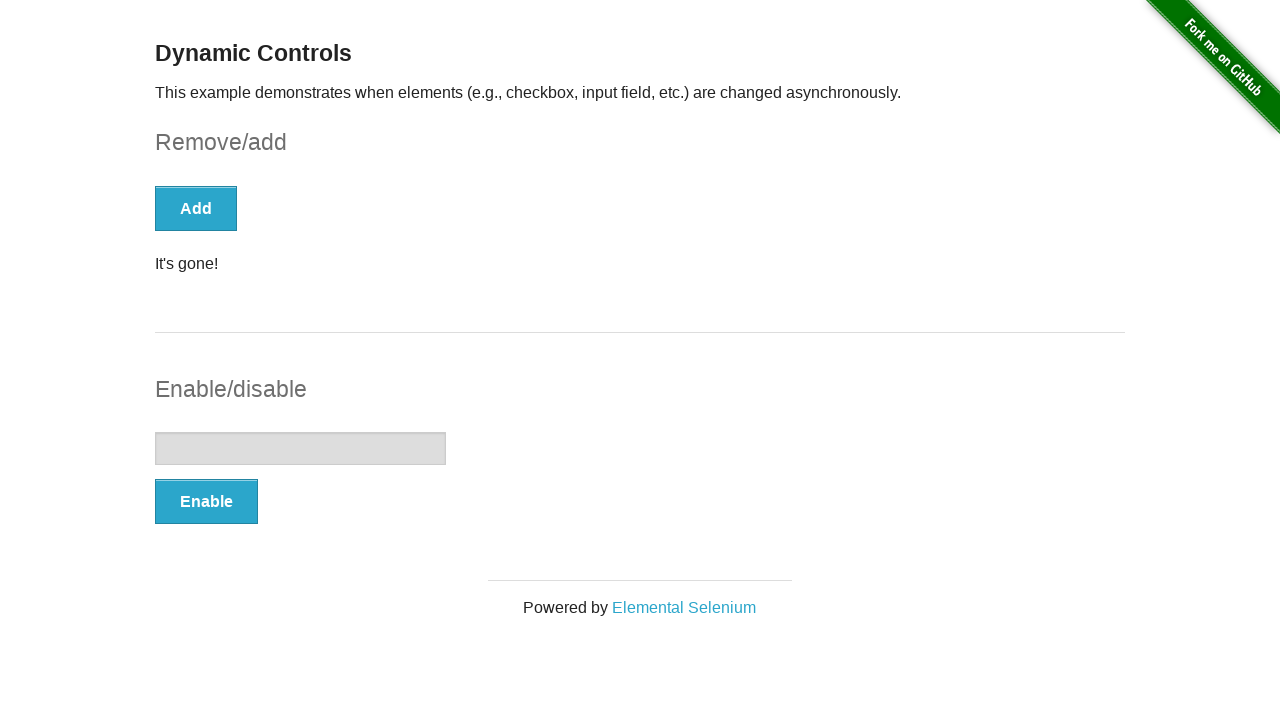

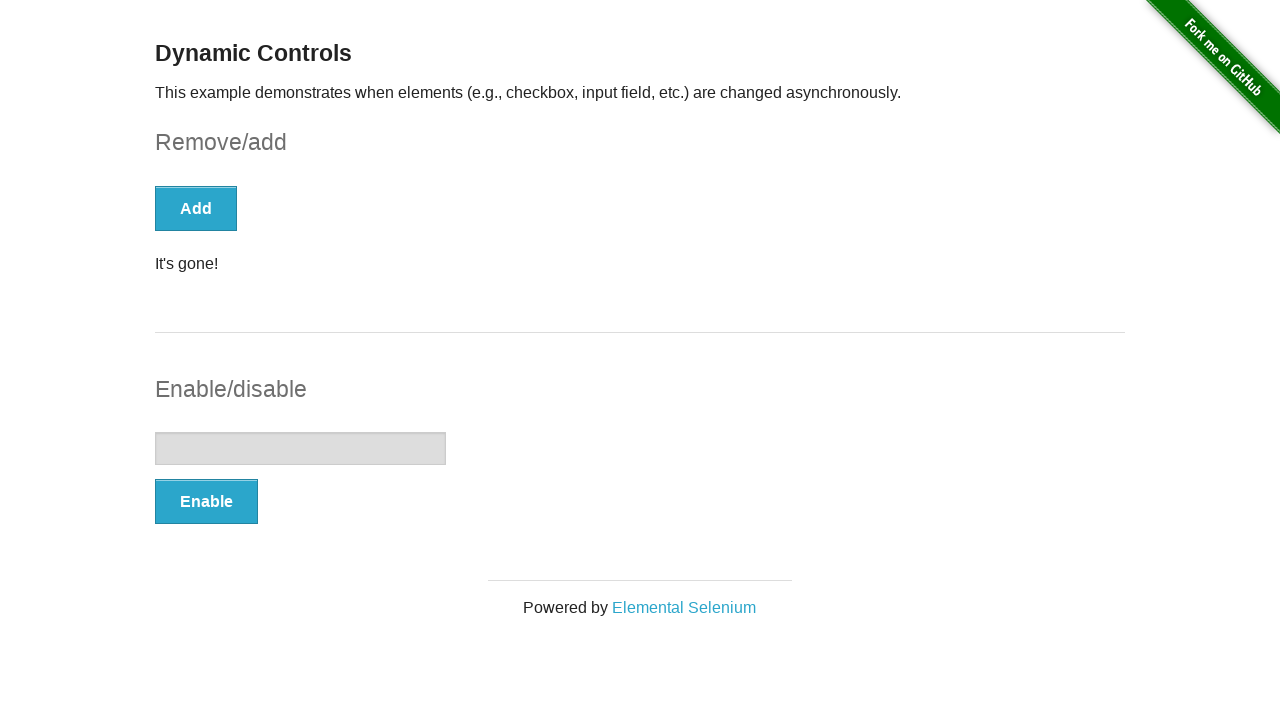